Navigates to the broken images page and waits for it to load

Starting URL: https://the-internet.herokuapp.com/

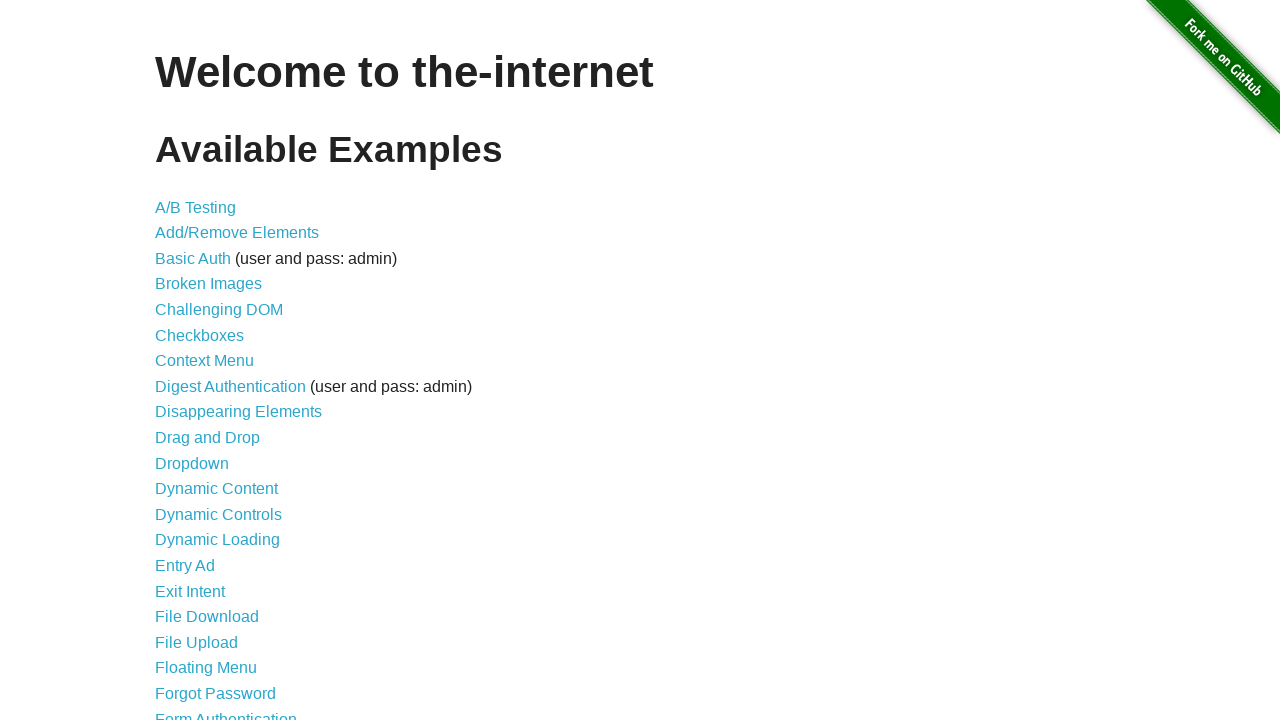

Clicked on broken images link at (208, 284) on xpath=//a[@href='/broken_images']
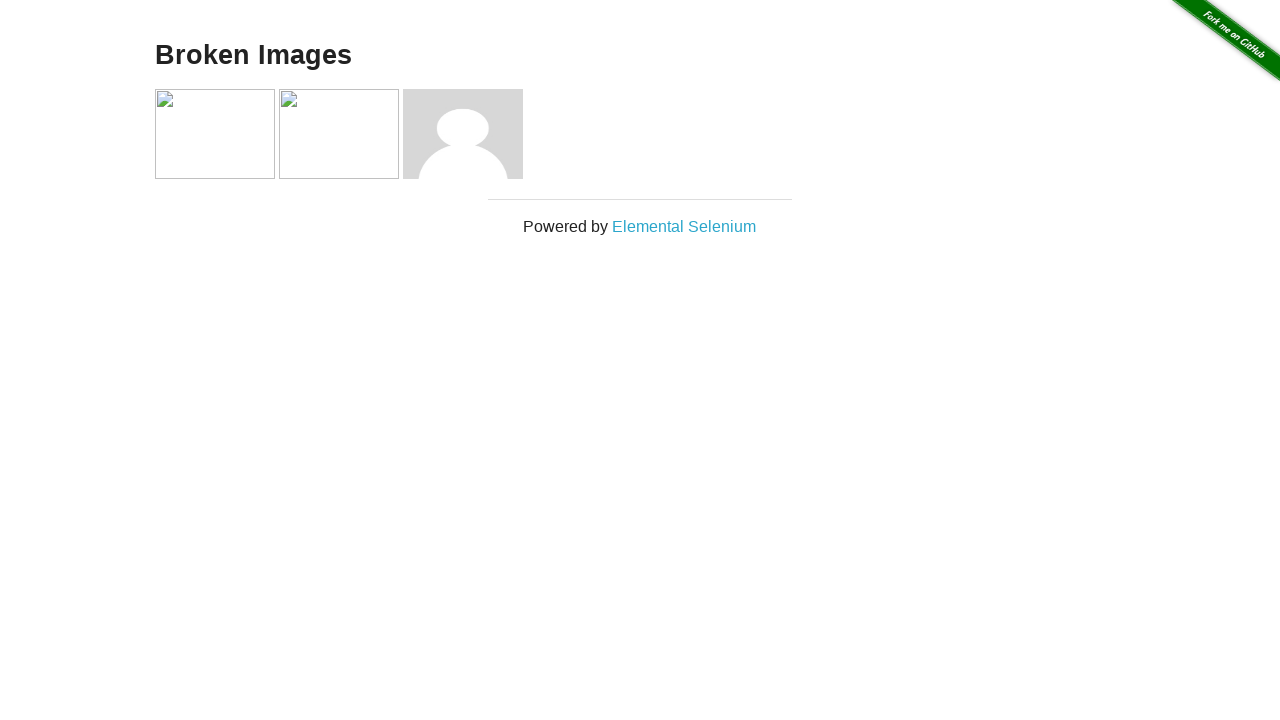

Broken images page loaded with images
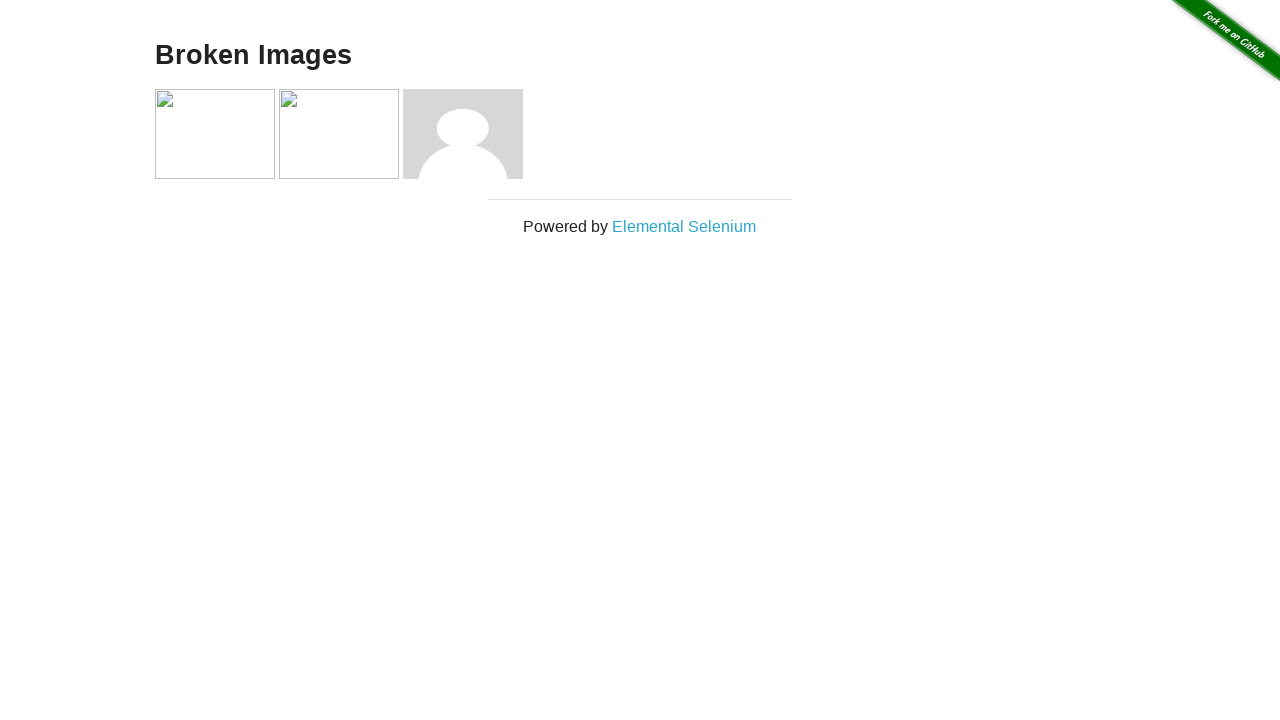

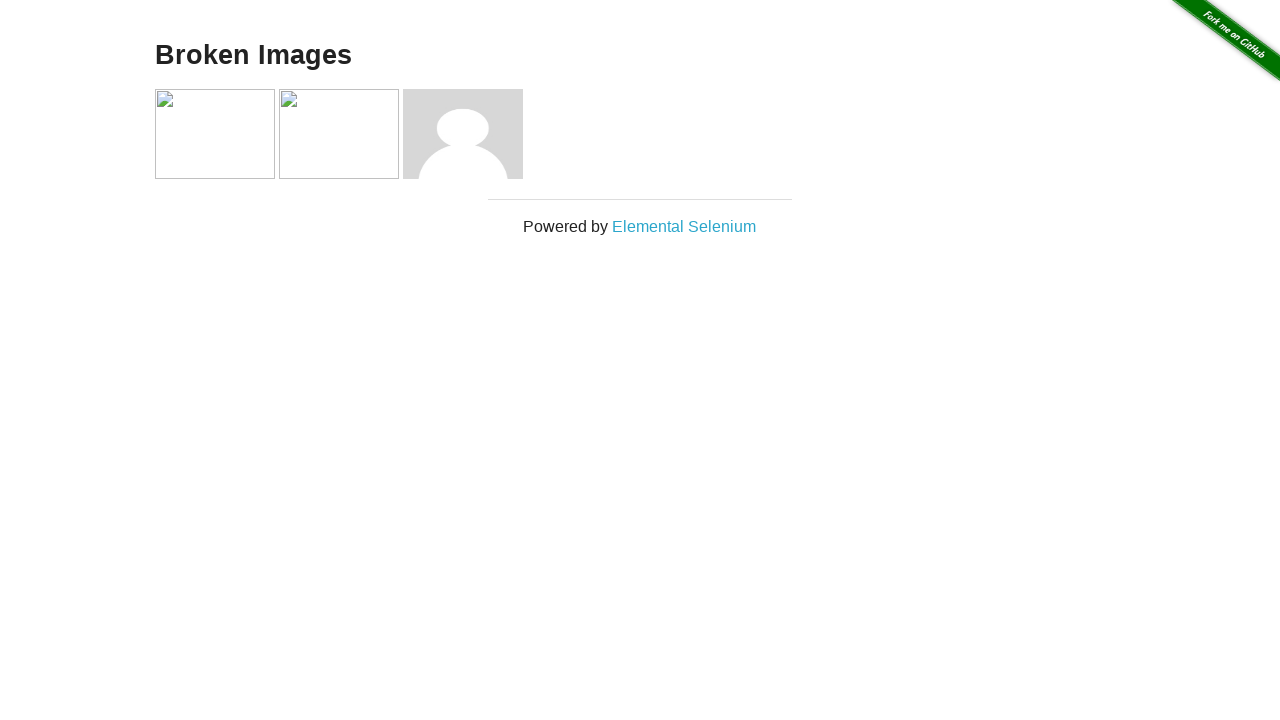